Tests the Washington State Secretary of State business search functionality by filling in the advanced search form with a business name keyword and start date, then submitting the search and waiting for results to load.

Starting URL: https://ccfs.sos.wa.gov/#/AdvancedSearch

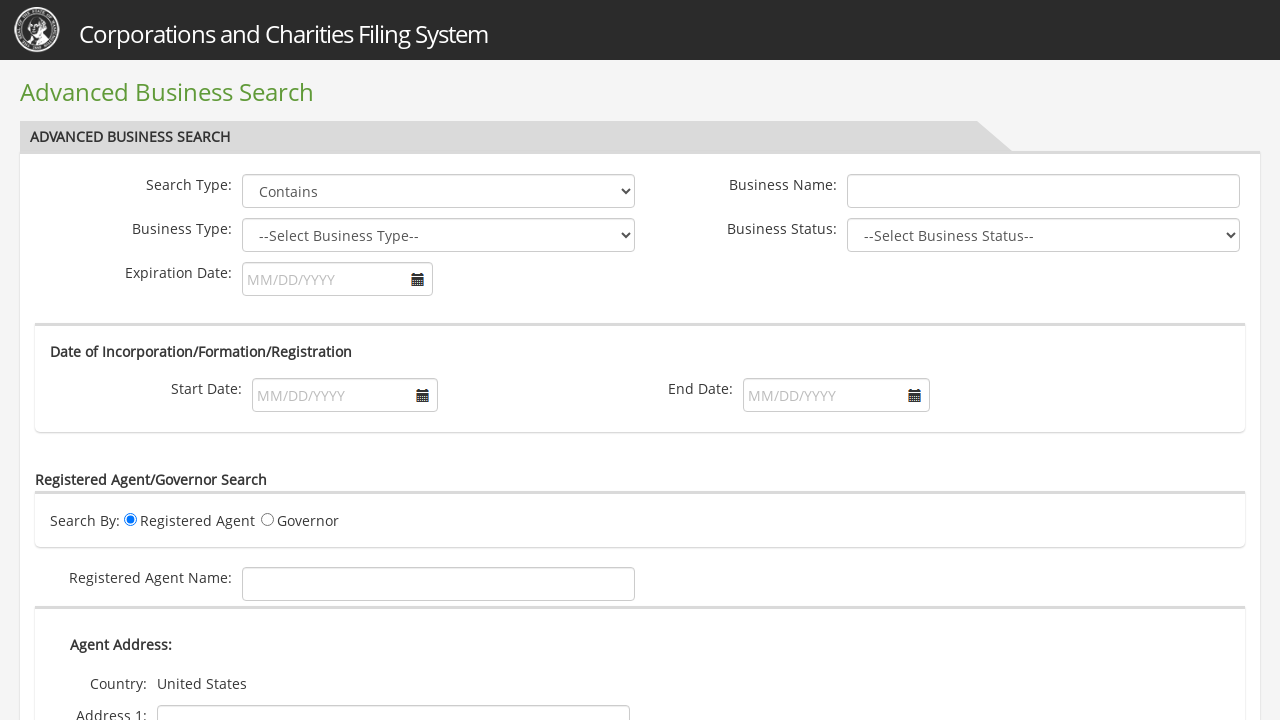

Waited for page to reach networkidle state
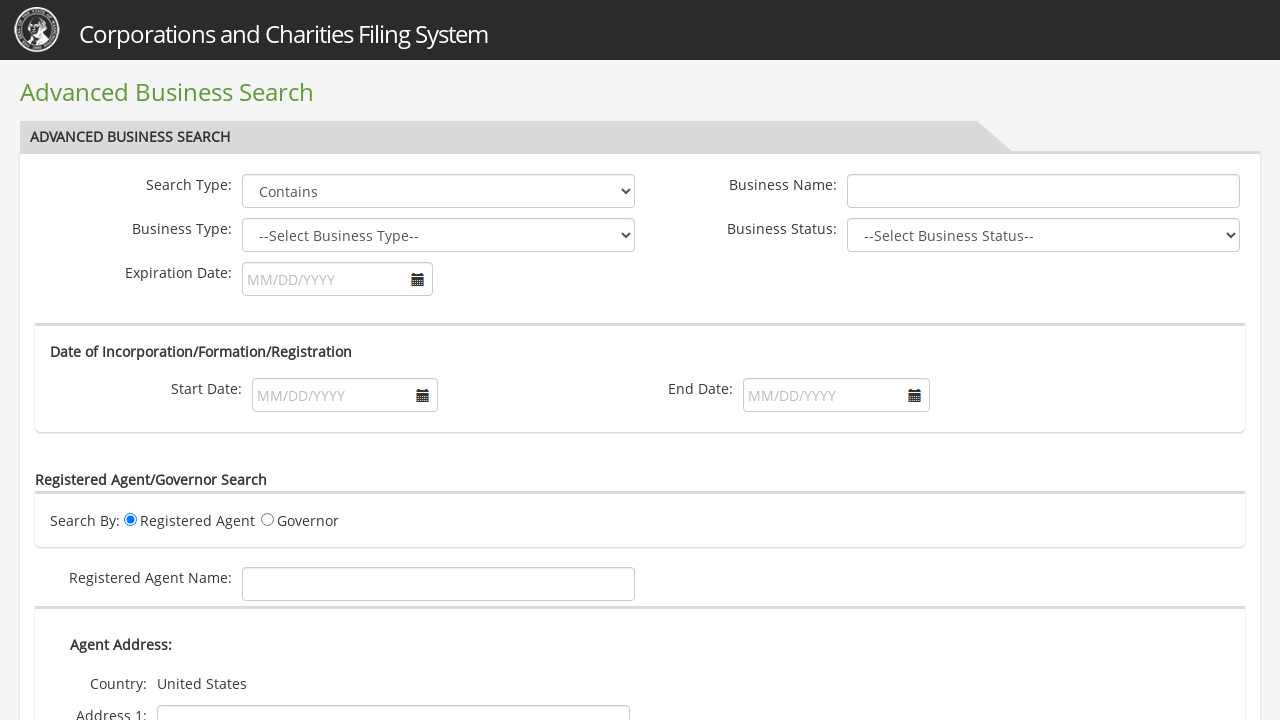

Search type dropdown selector loaded
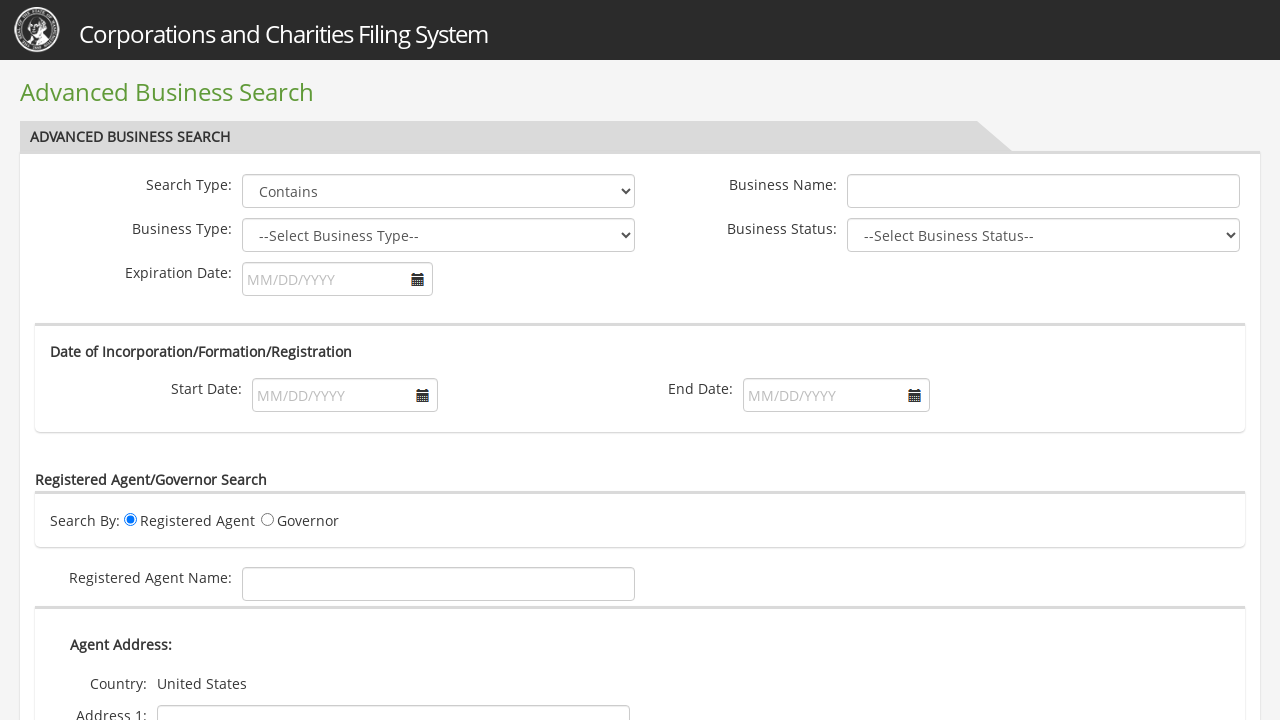

Selected 'Contains' option from search type dropdown on #ddlSelection
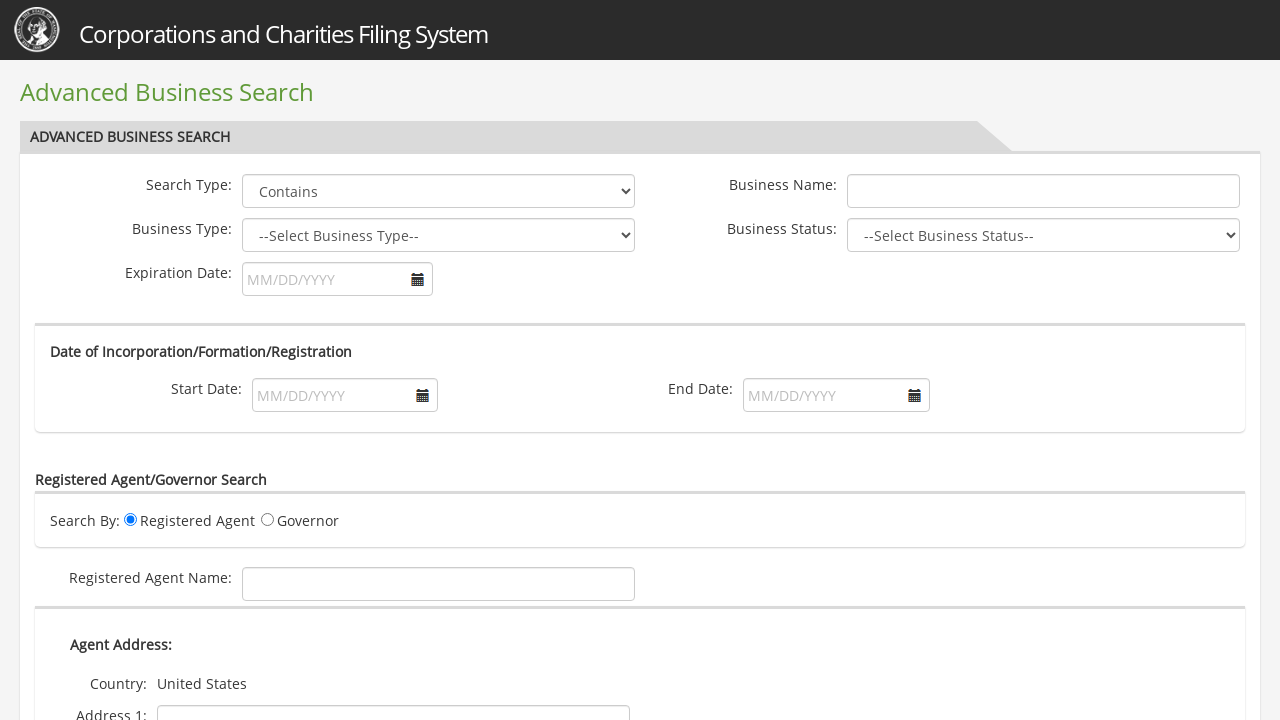

Filled business name field with 'Technology Solutions' on #txtOrgname
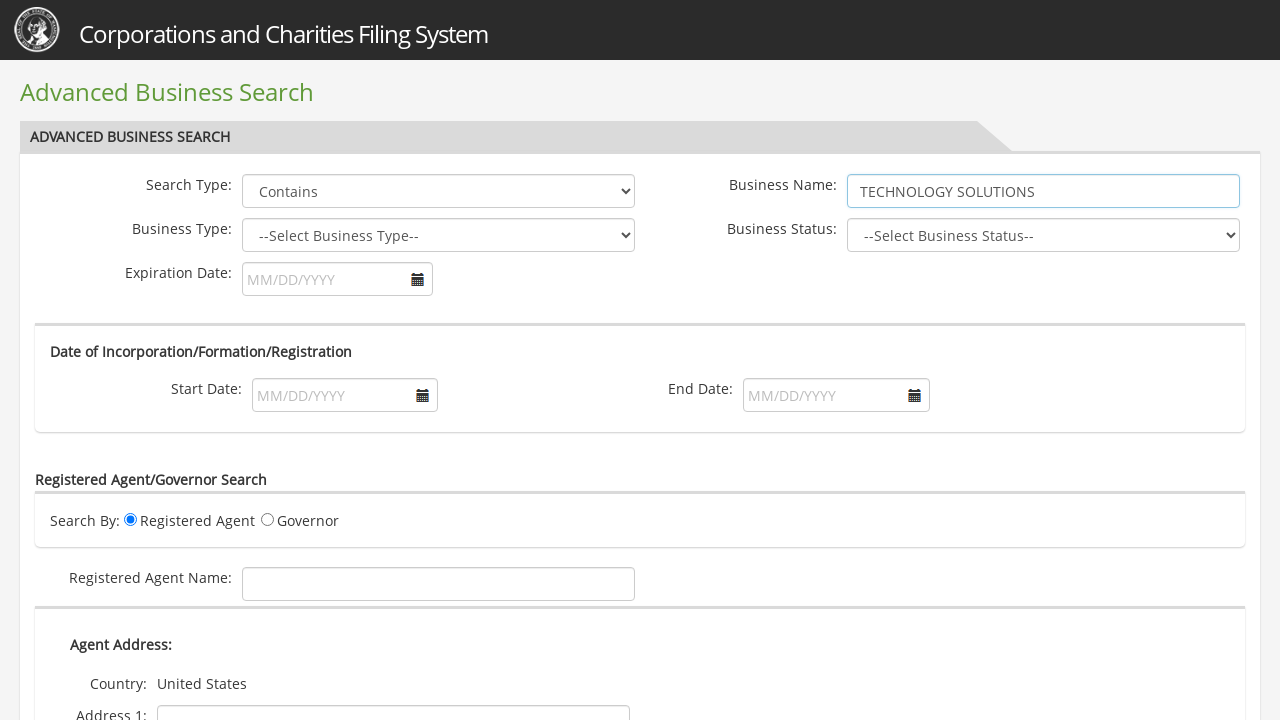

Filled start date field with '01/01/2024' on #txtStartDateOfIncorporation
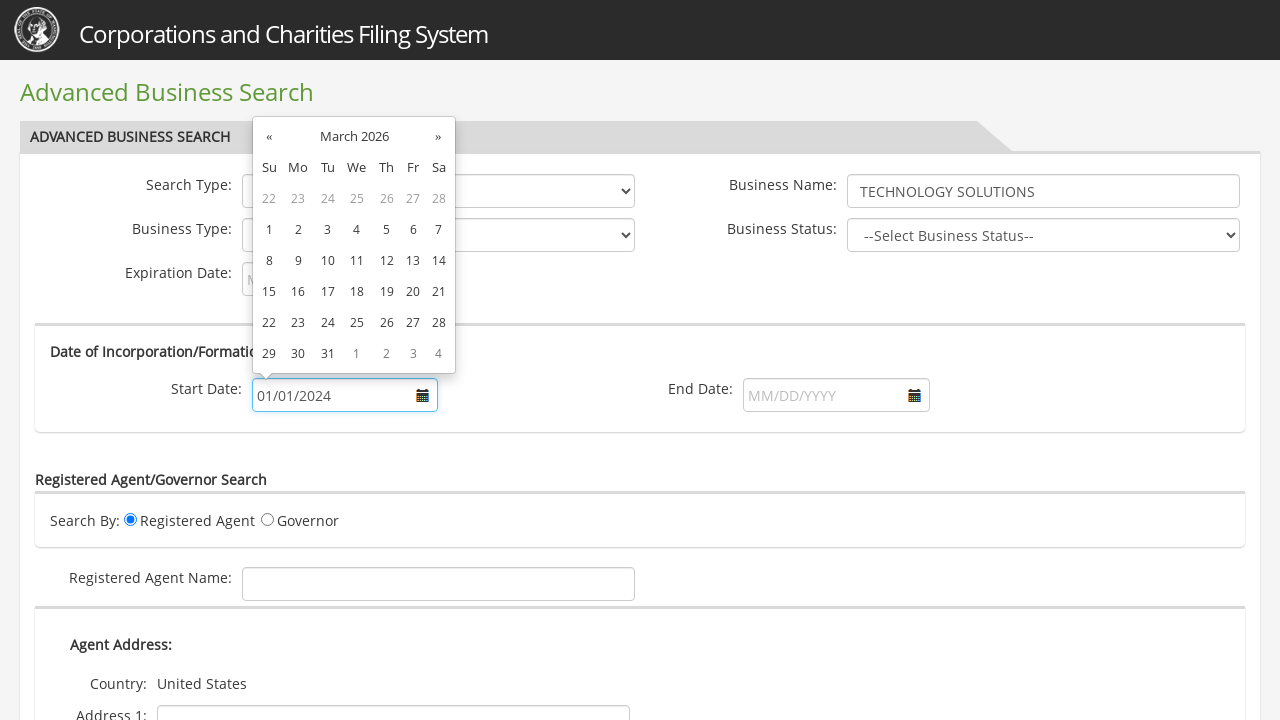

Clicked Search button to submit advanced search form at (1013, 673) on #btnSearch
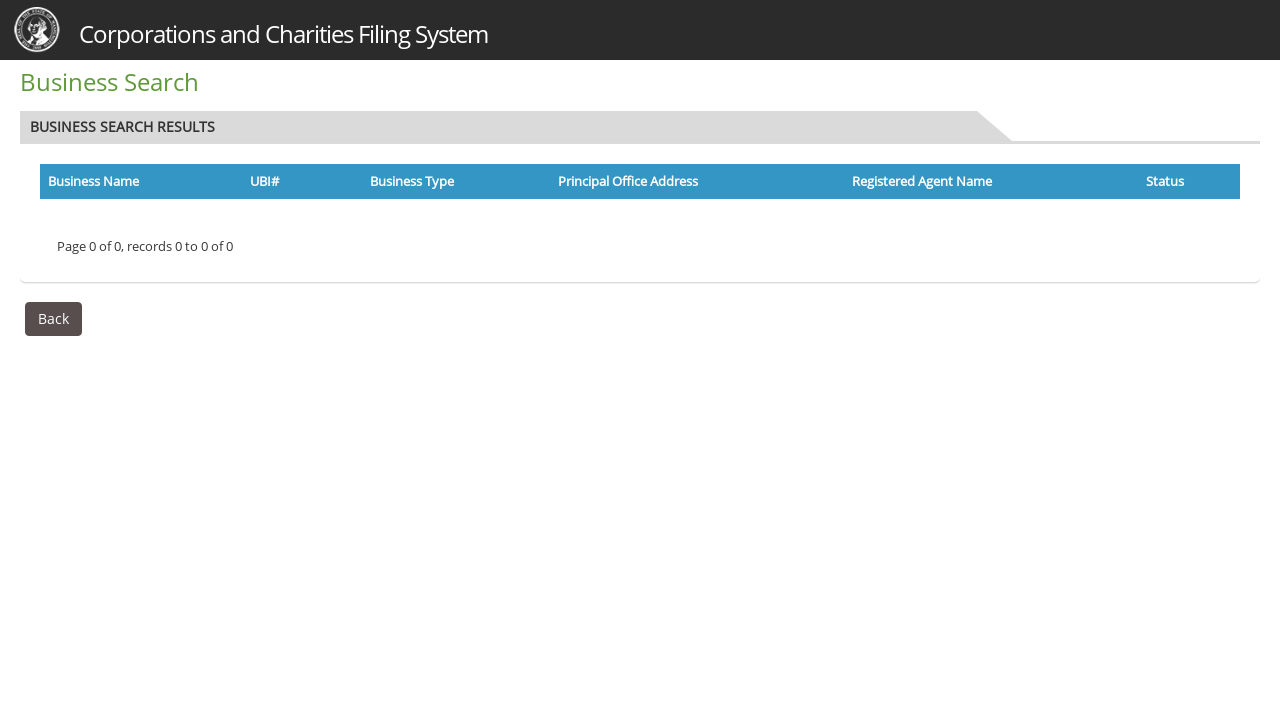

Search results table loaded successfully
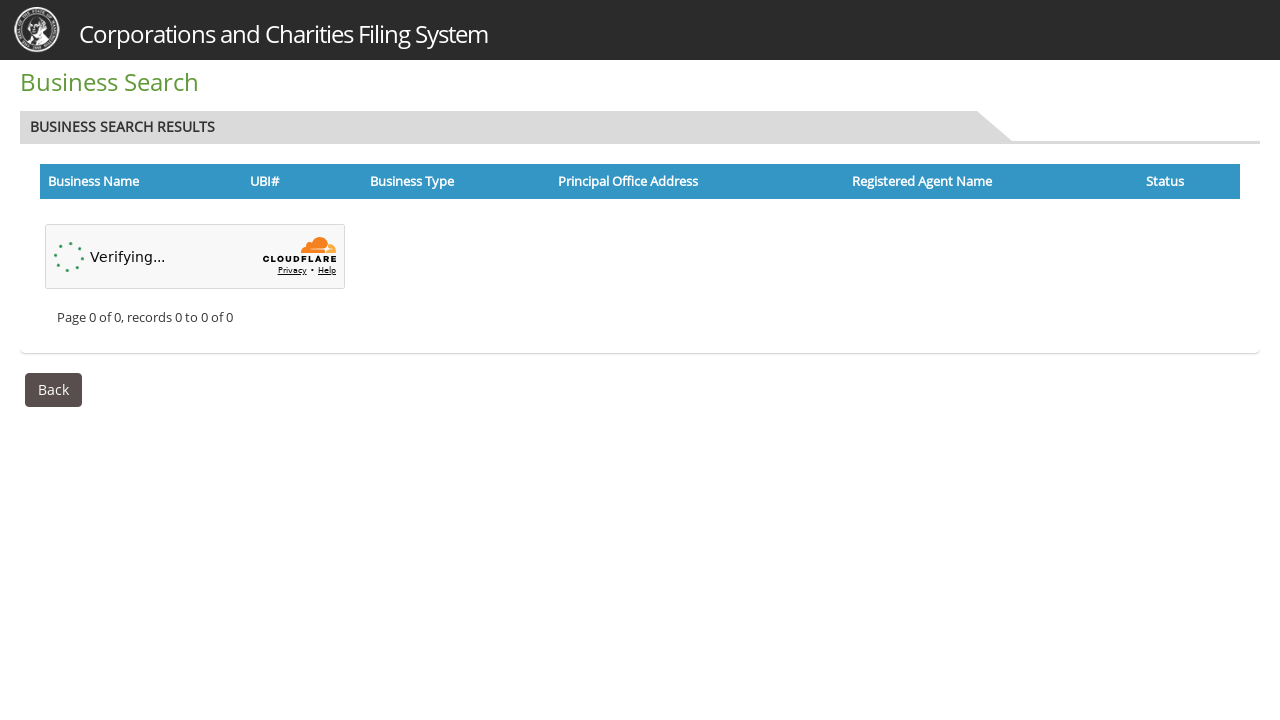

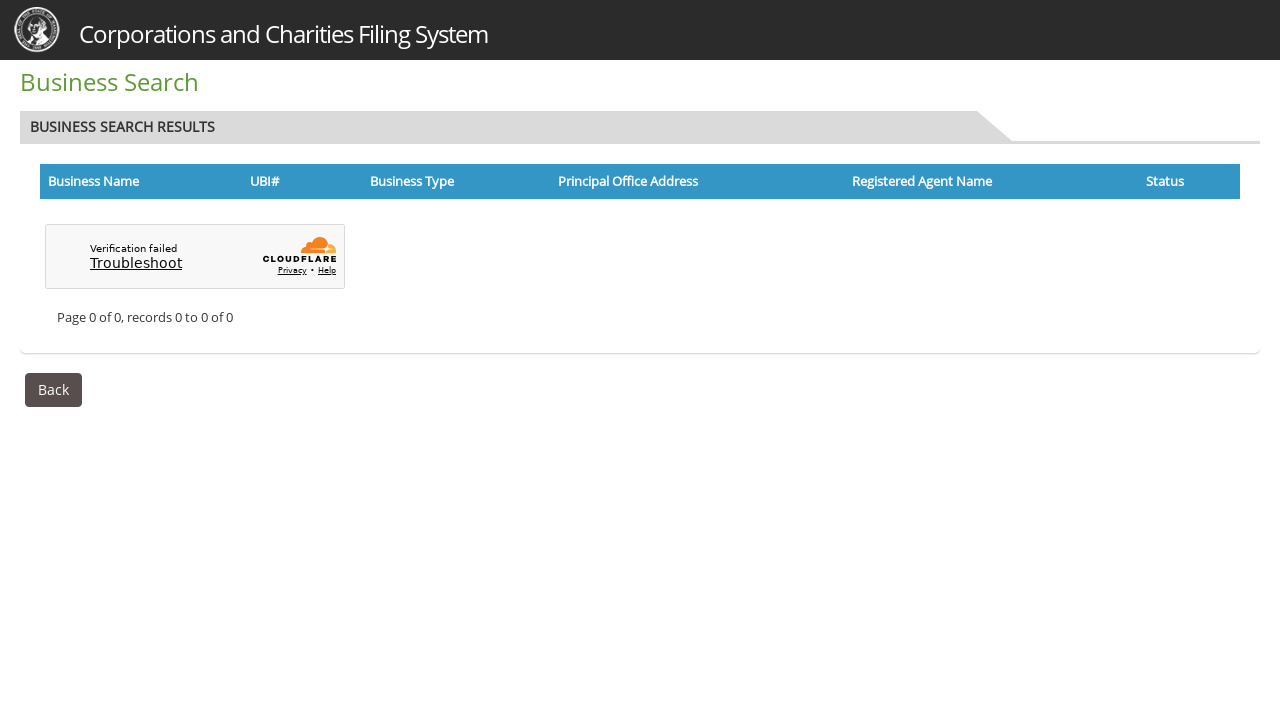